Tests registration form by filling first name and last name fields using Actions class and clicking the continue button

Starting URL: https://naveenautomationlabs.com/opencart/index.php?route=account/register

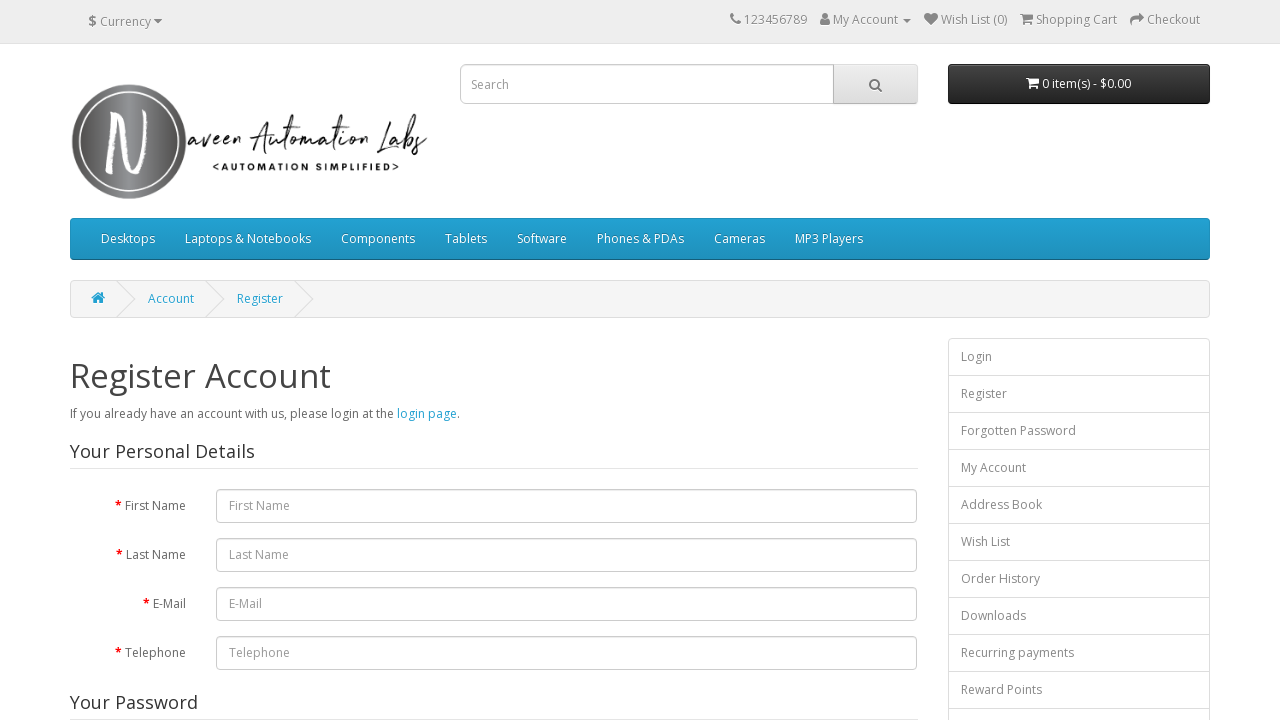

Filled first name field with 'Jyothsna' on #input-firstname
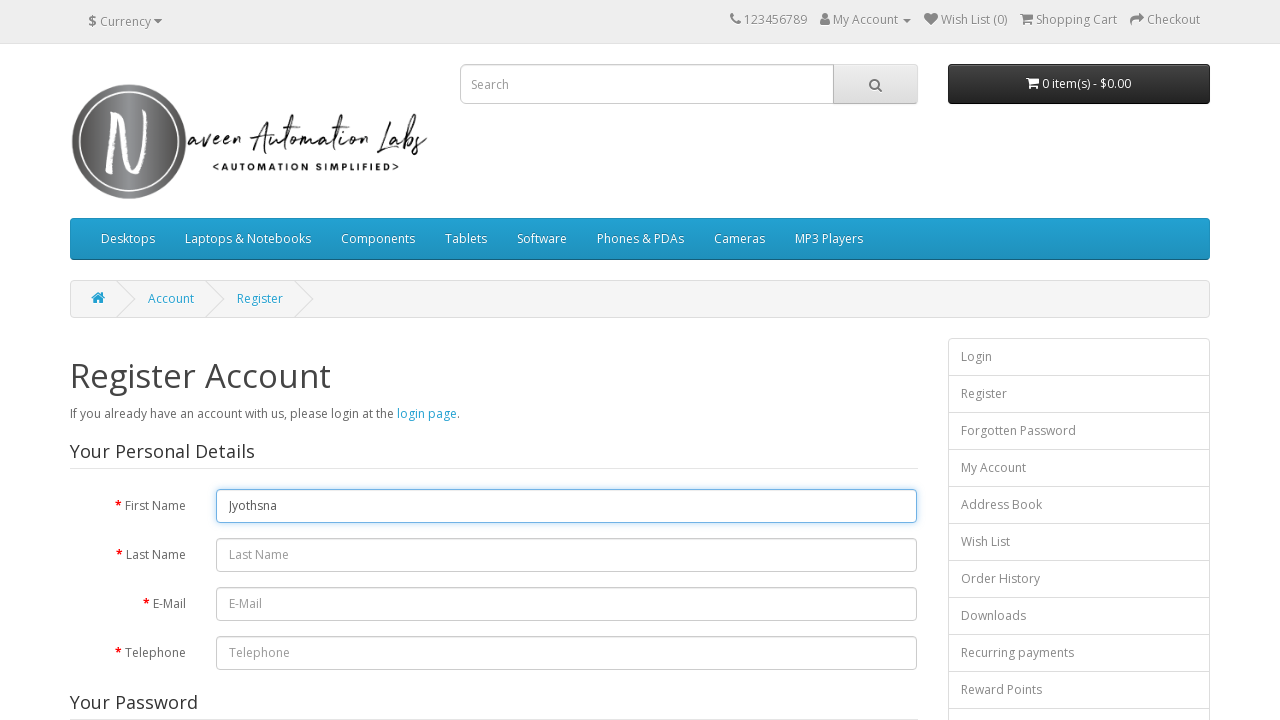

Filled last name field with 'Ventrapati' on #input-lastname
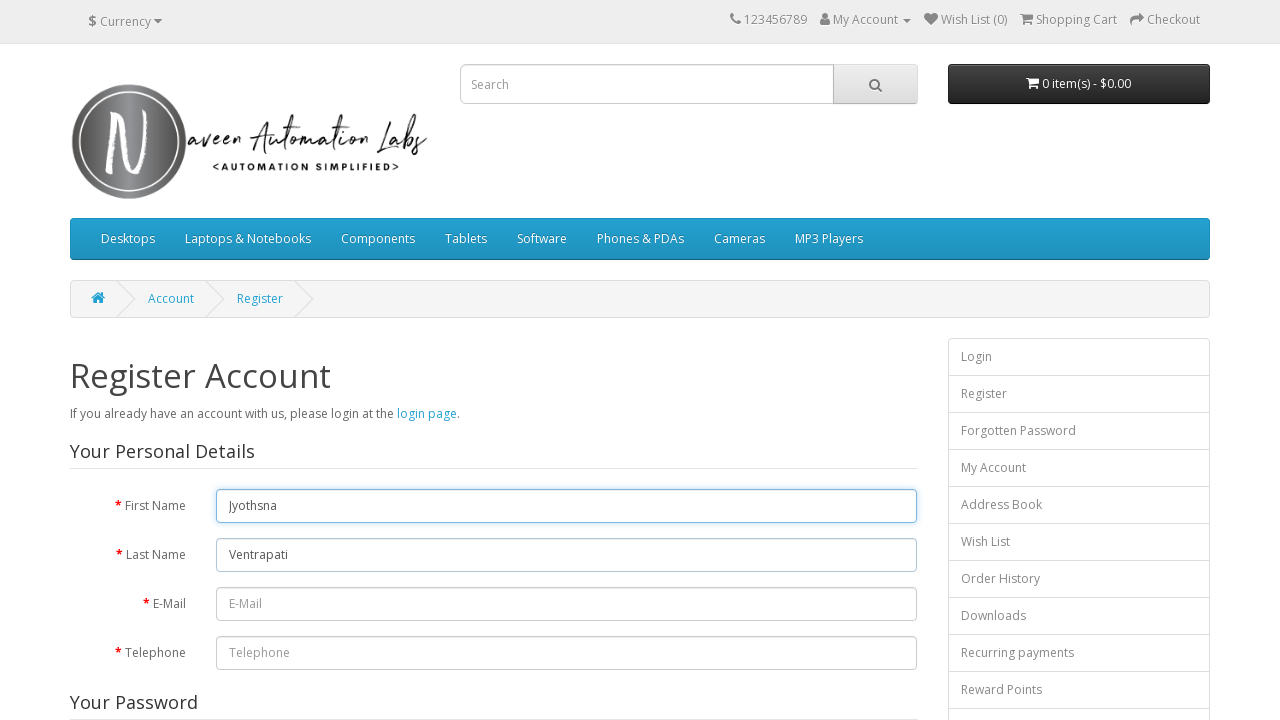

Clicked continue button to submit registration form at (879, 427) on input[type='submit']
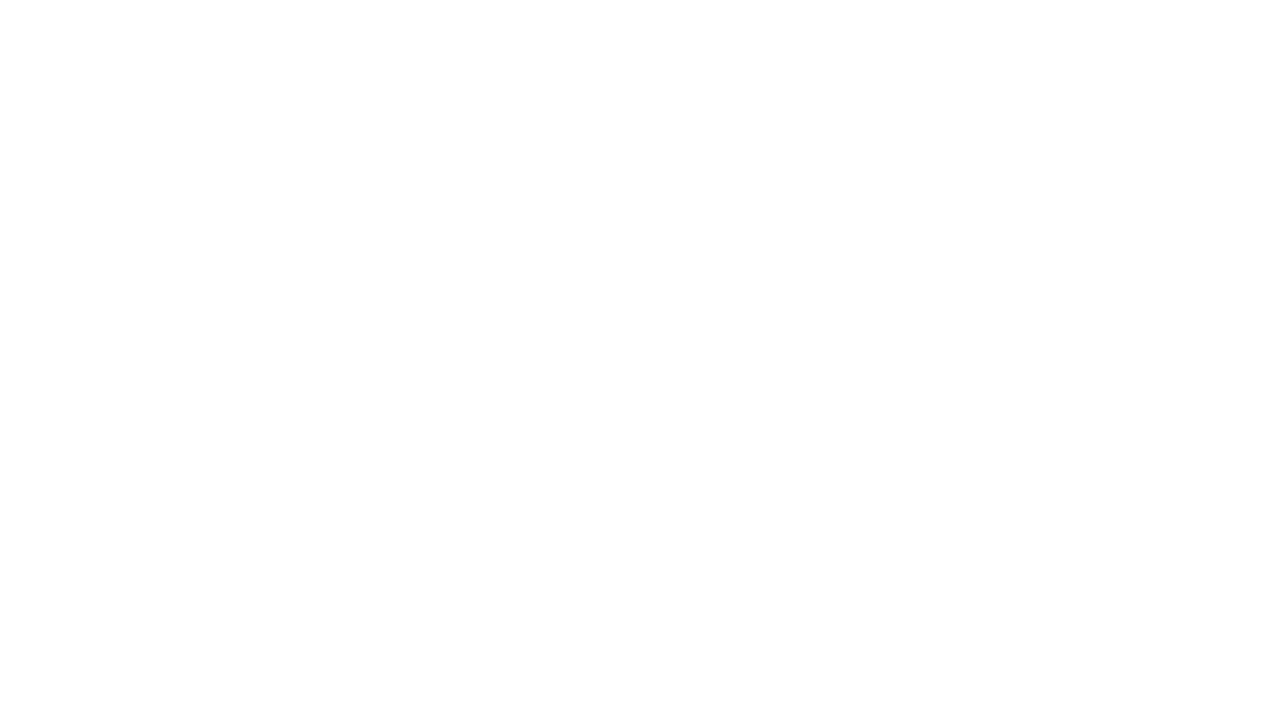

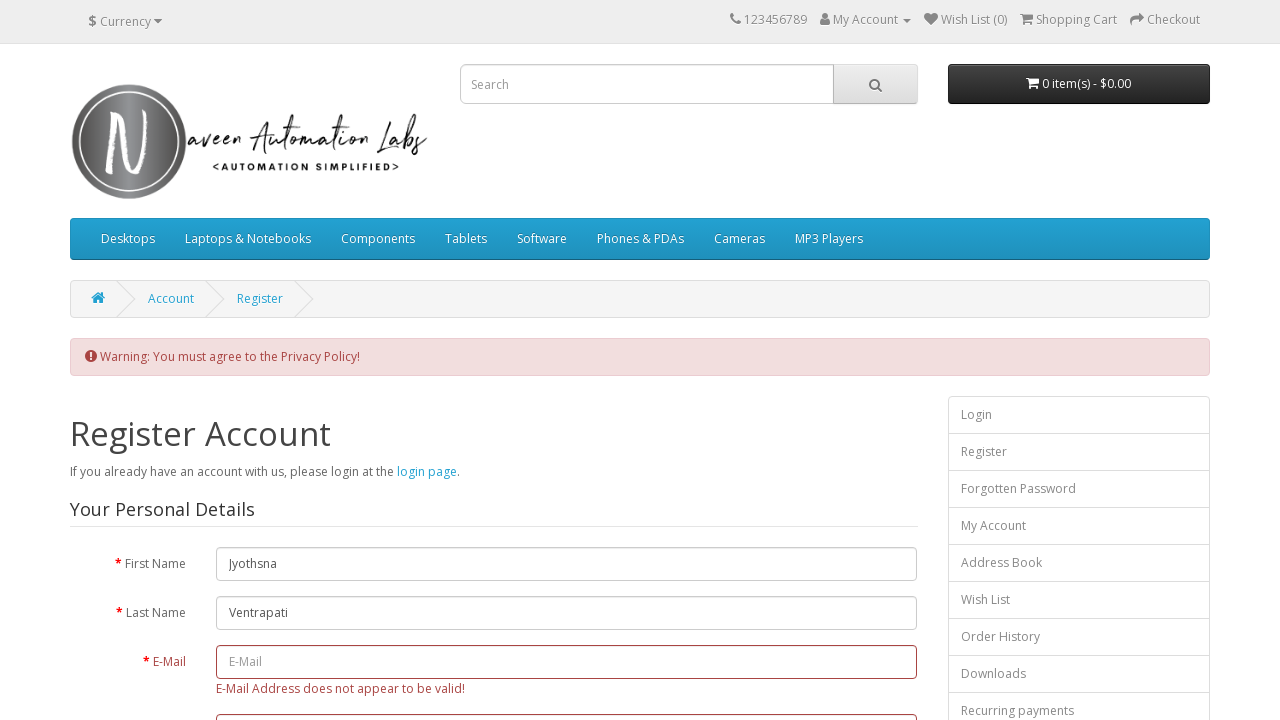